Tests executing JavaScript code in Playwright to retrieve document title, URL, and computed styles of an element

Starting URL: https://techglobal-training.com/frontend

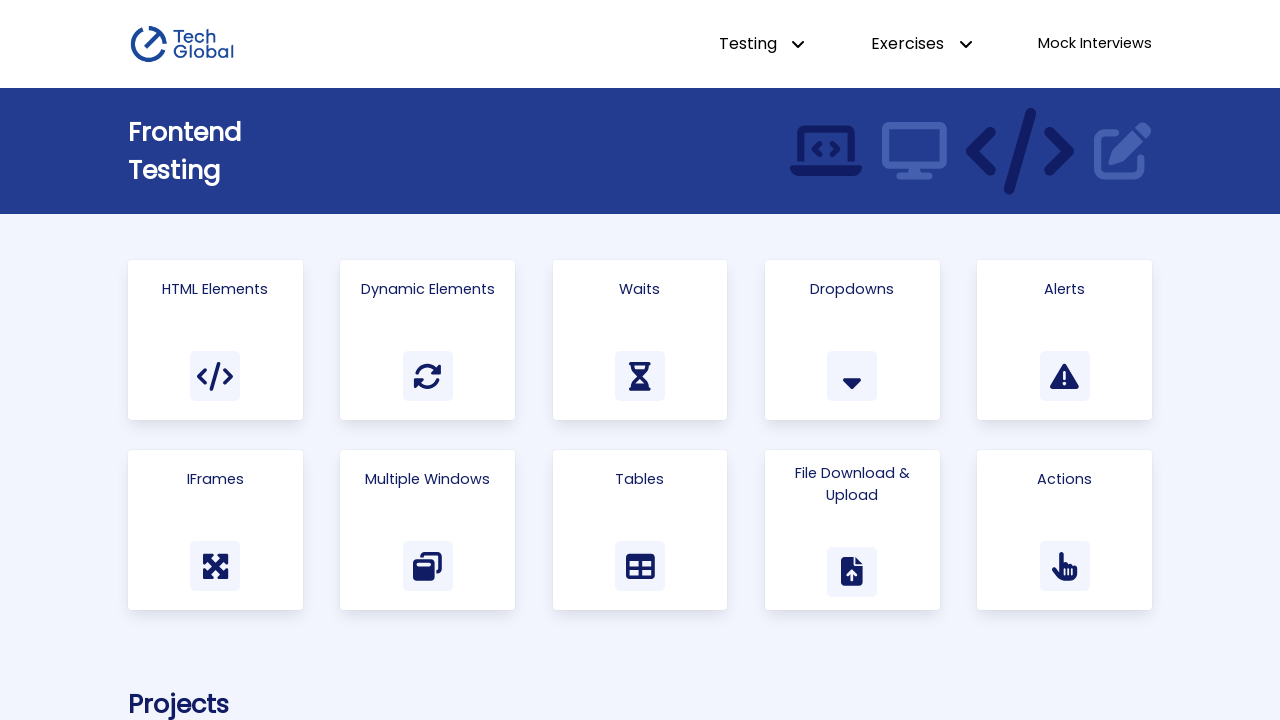

Clicked on 'Html Elements' link at (215, 340) on a:has-text('Html Elements')
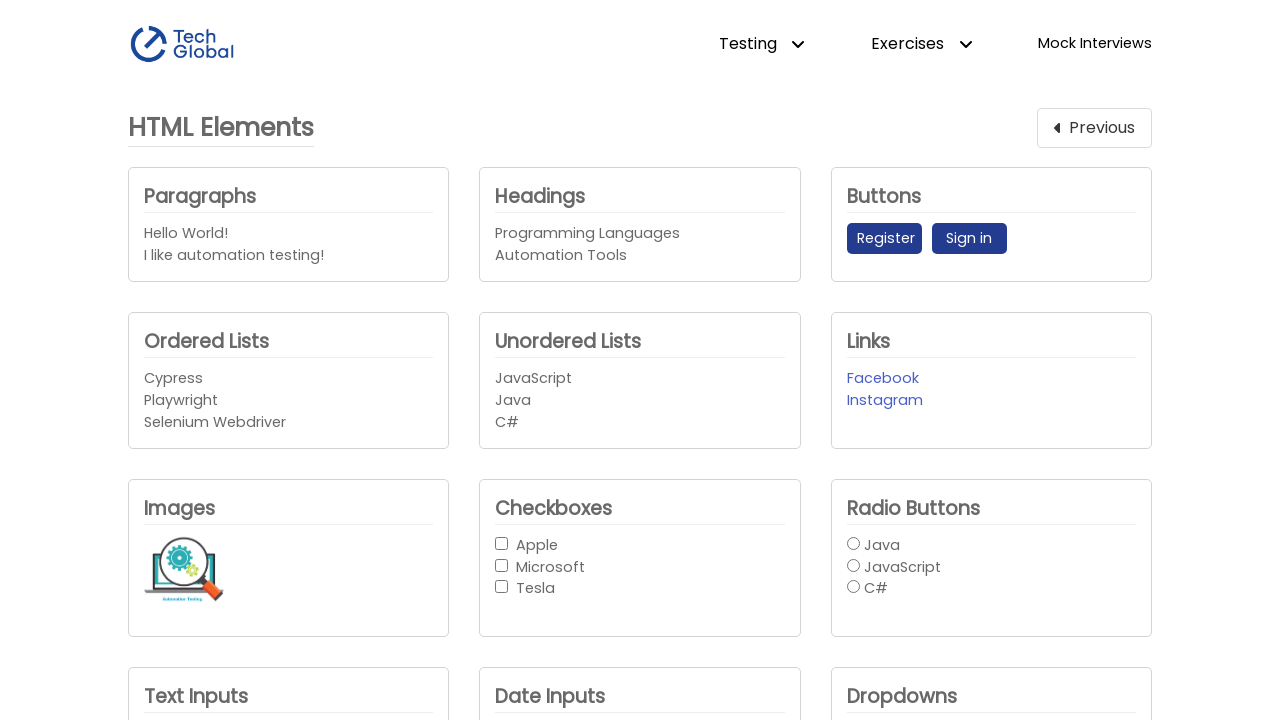

Main heading element loaded and visible
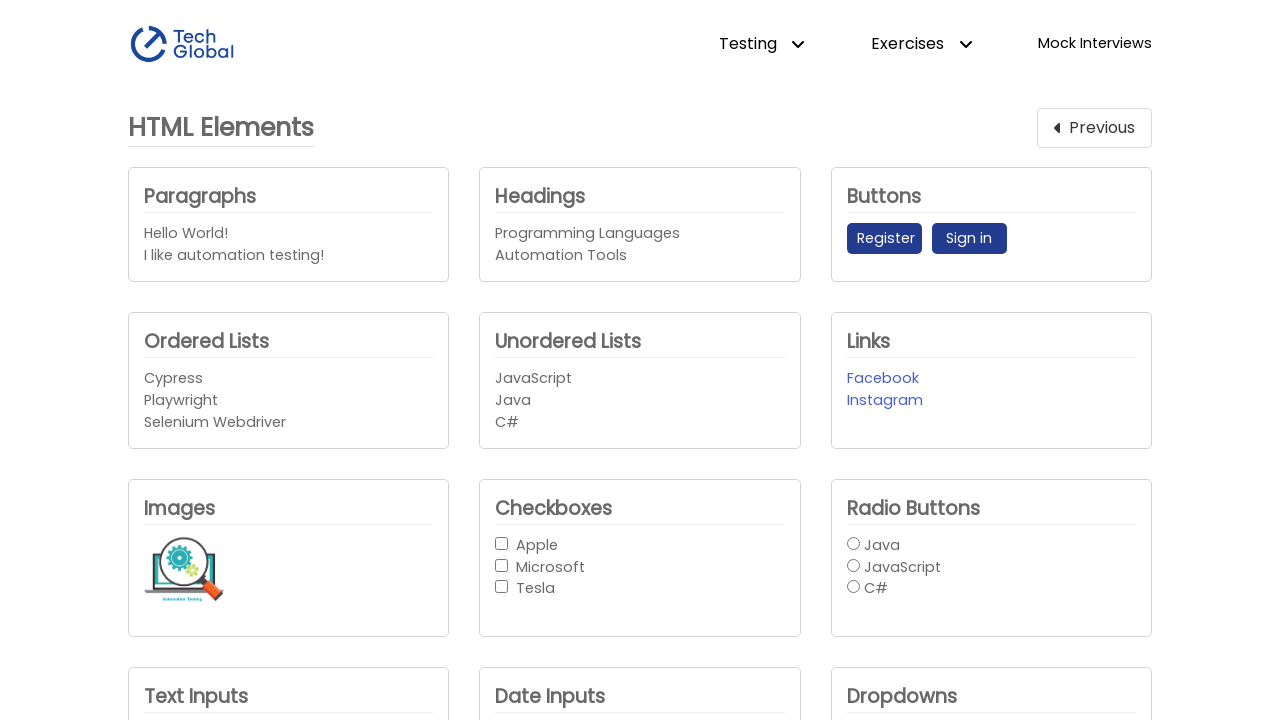

Retrieved document title: TechGlobal Training | HTML Elements
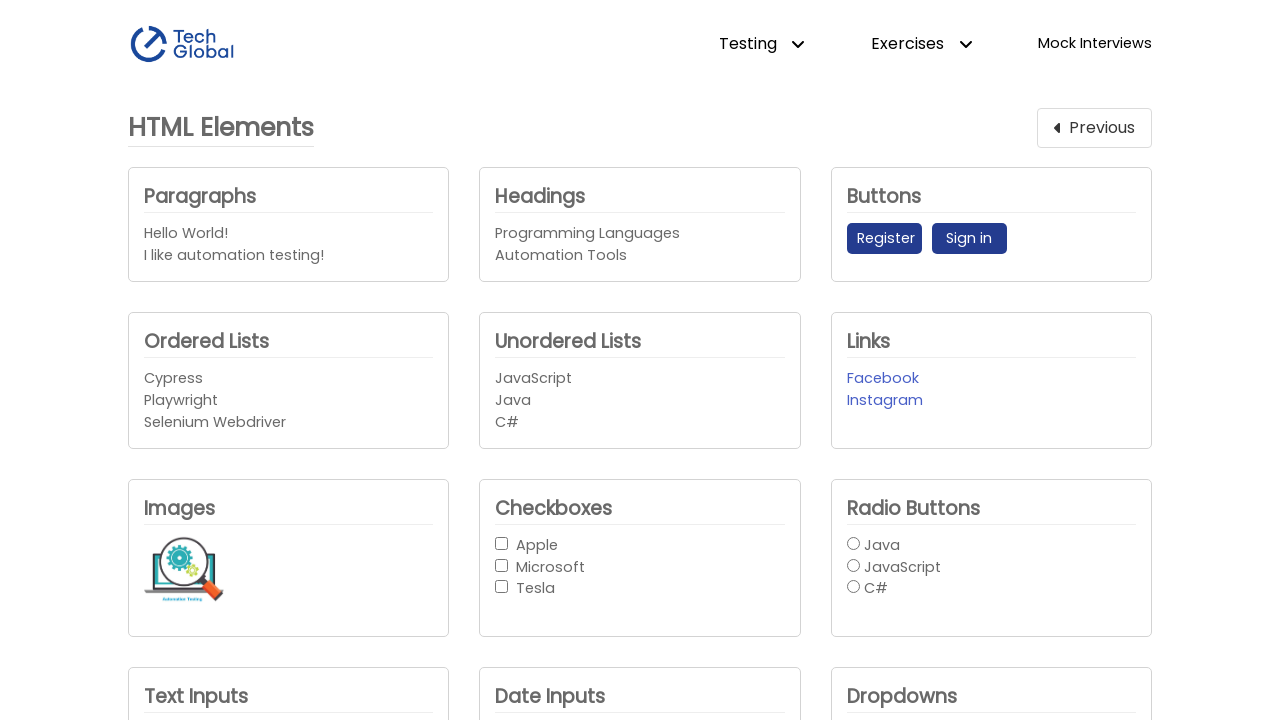

Retrieved current URL: https://www.techglobal-training.com/frontend/html-elements
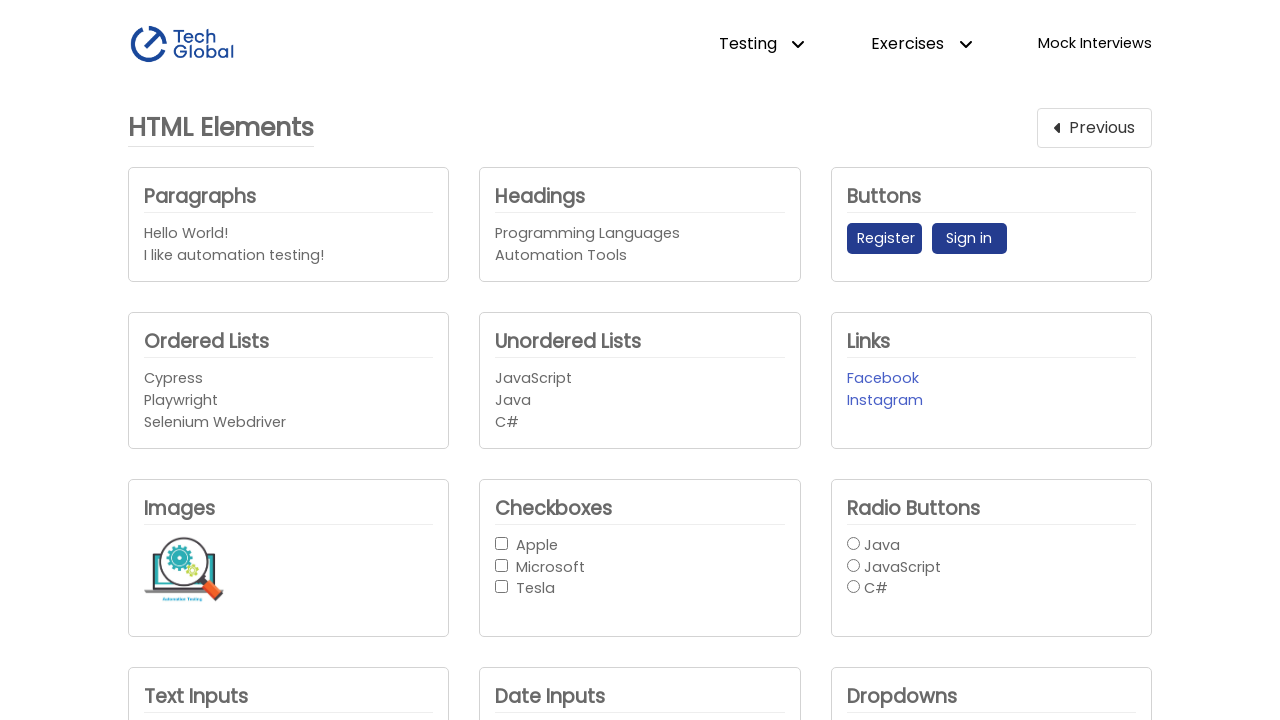

Retrieved computed background color of main heading: rgba(0, 0, 0, 0)
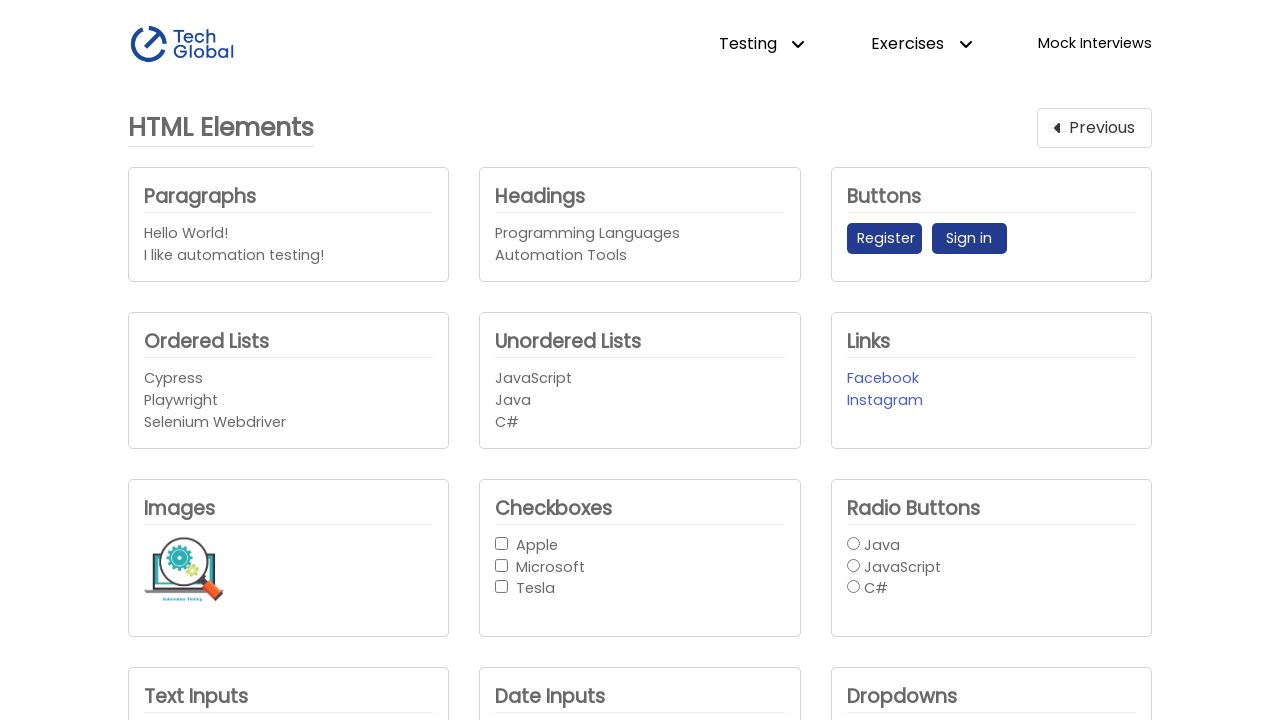

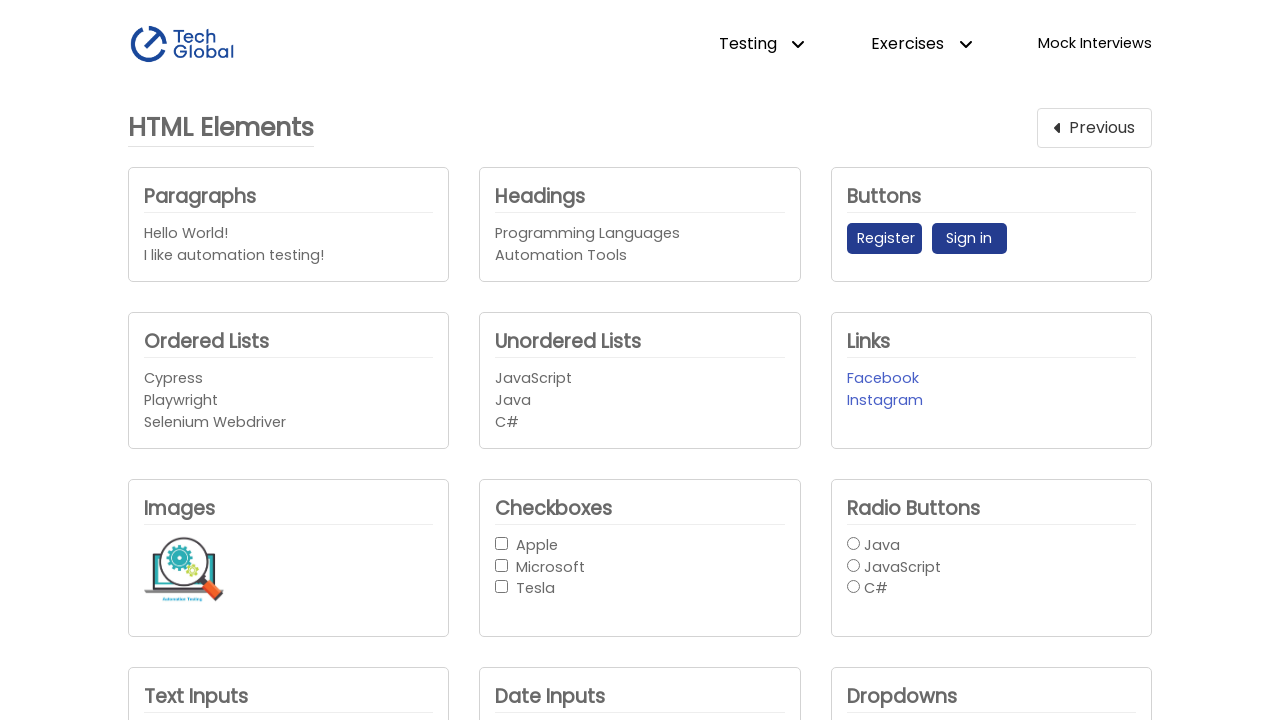